Tests adding todo items by filling the input field and pressing Enter, verifying items appear in the list

Starting URL: https://demo.playwright.dev/todomvc

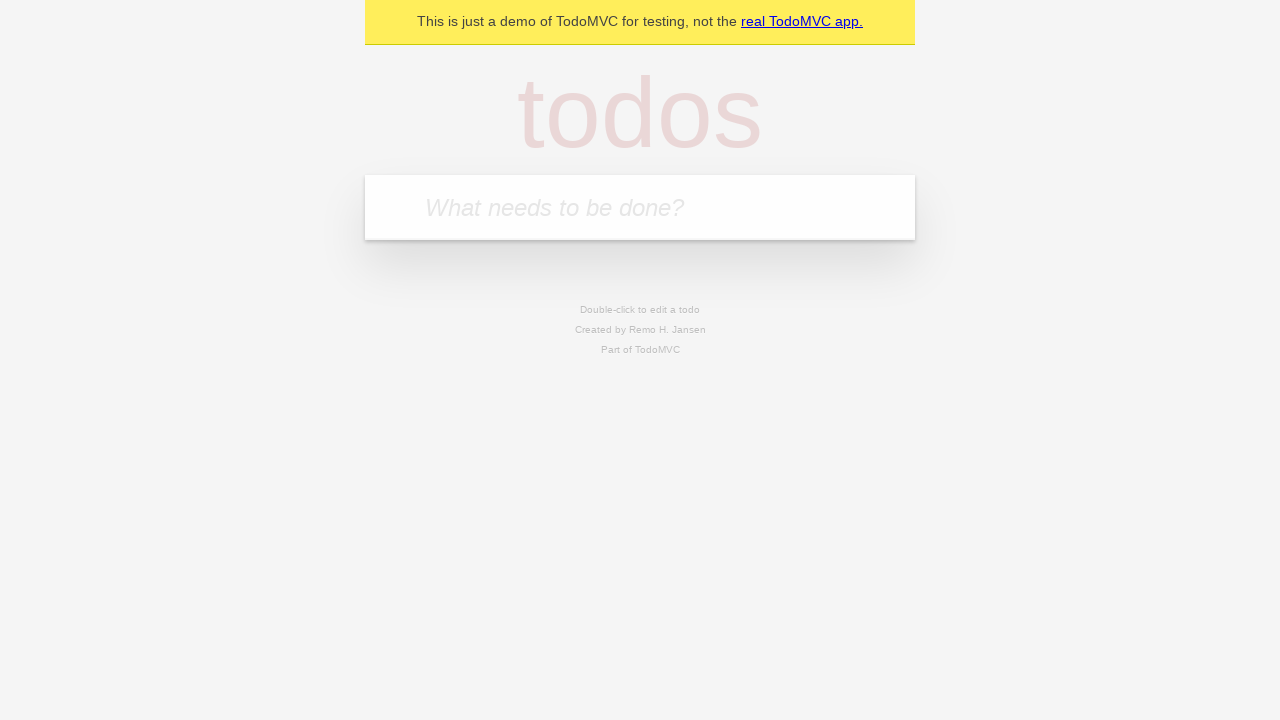

Filled input field with first todo 'buy some cheese' on internal:attr=[placeholder="What needs to be done?"i]
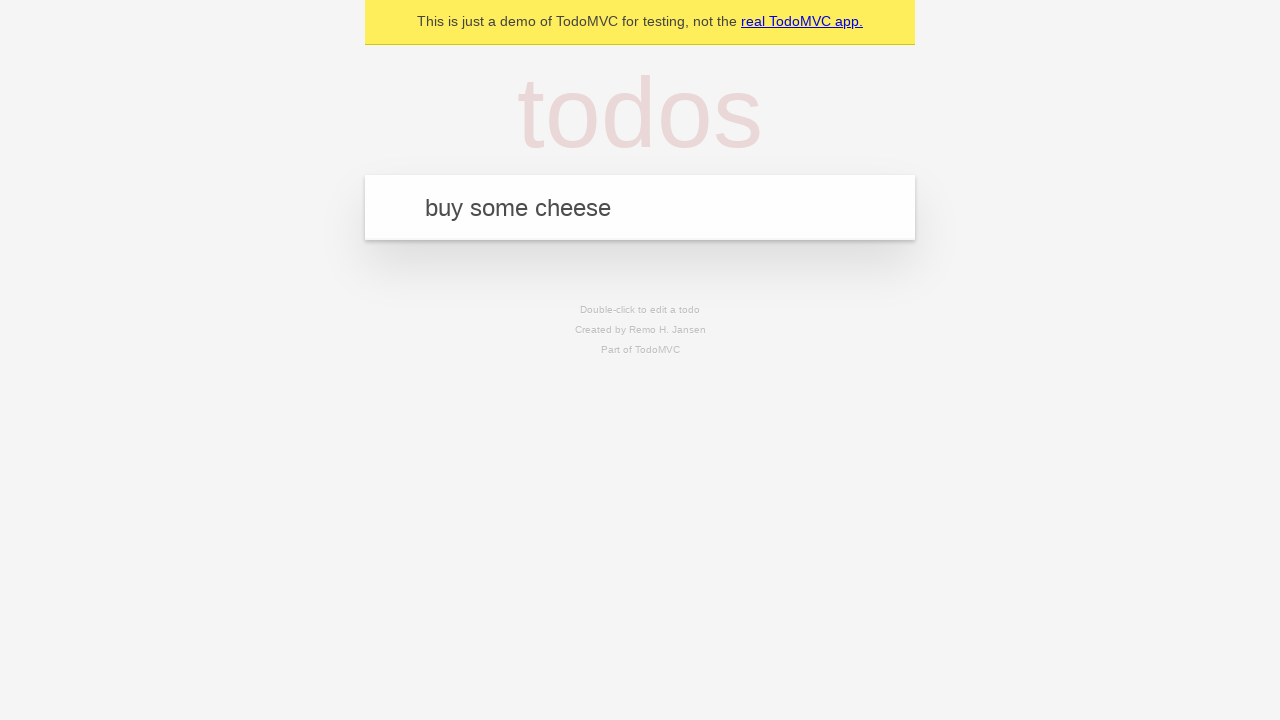

Pressed Enter to add first todo item on internal:attr=[placeholder="What needs to be done?"i]
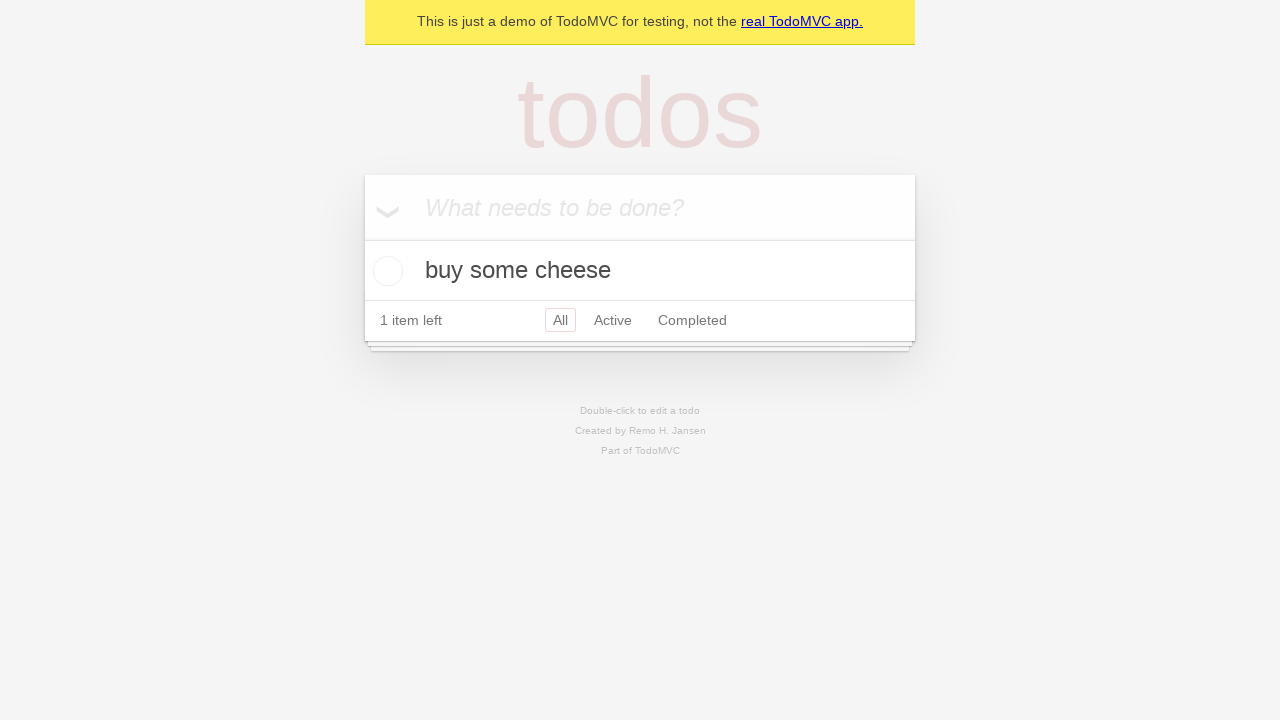

First todo item appeared in the list
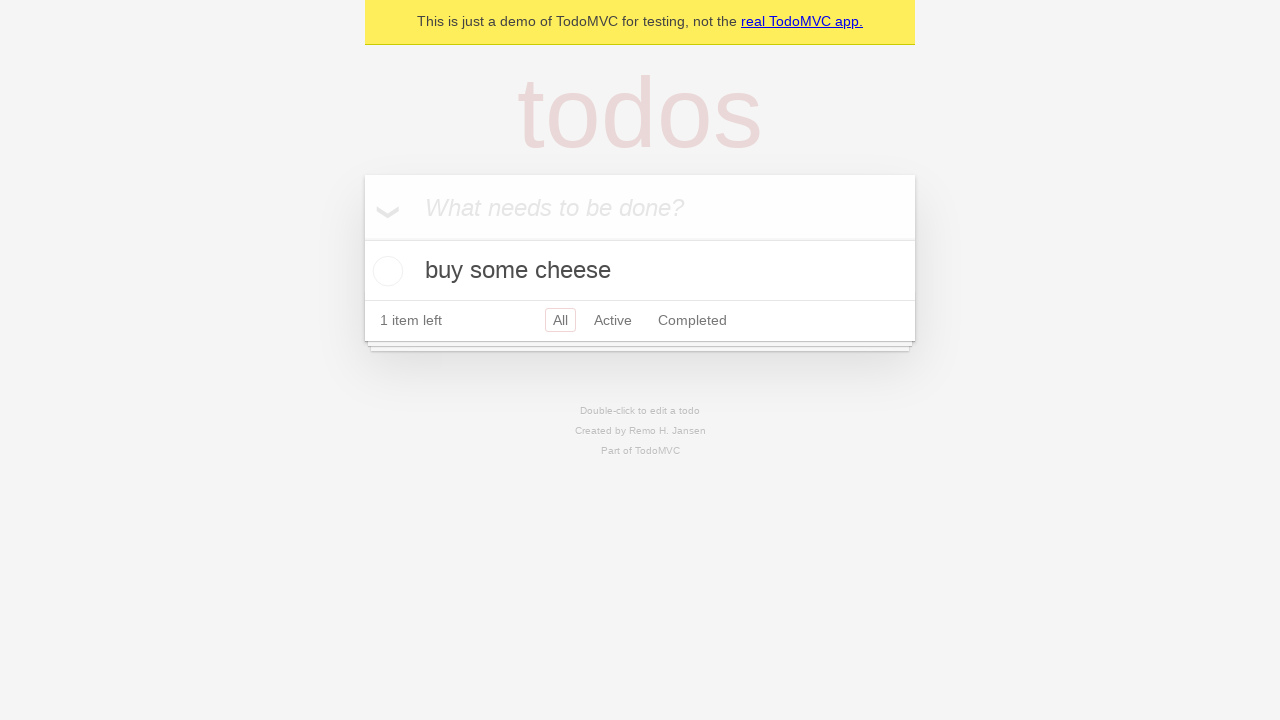

Filled input field with second todo 'feed the cat' on internal:attr=[placeholder="What needs to be done?"i]
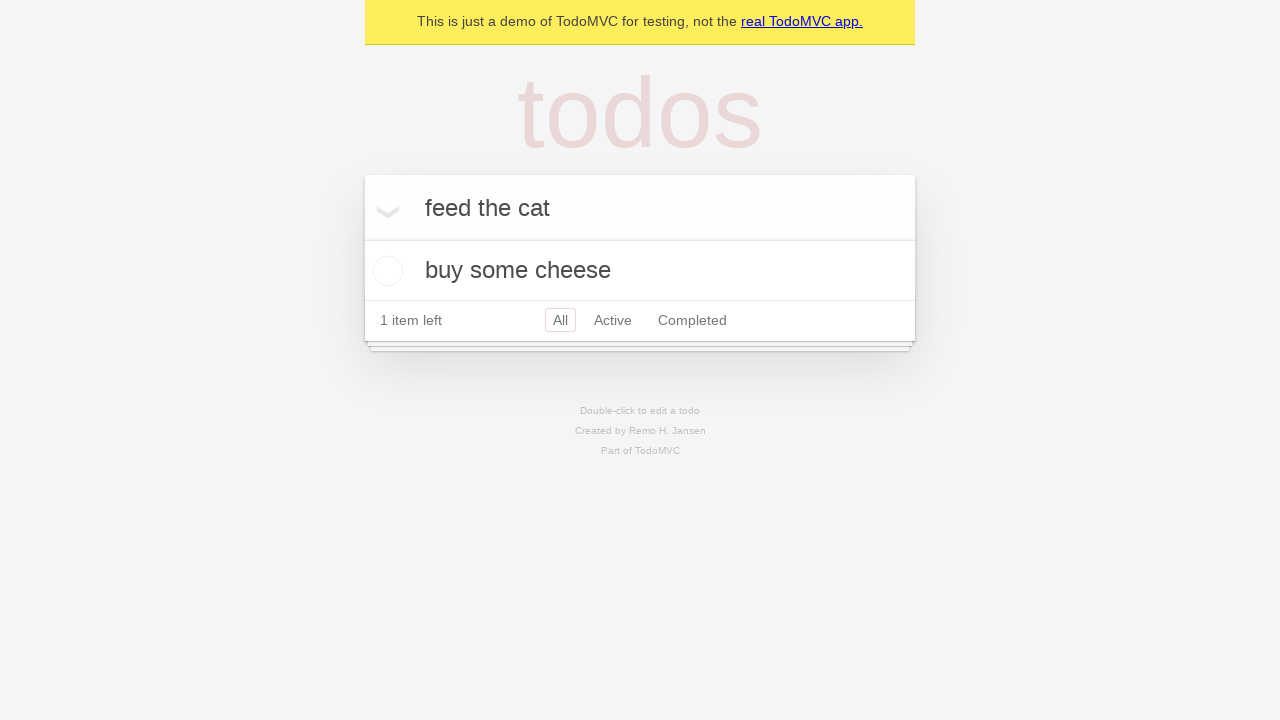

Pressed Enter to add second todo item on internal:attr=[placeholder="What needs to be done?"i]
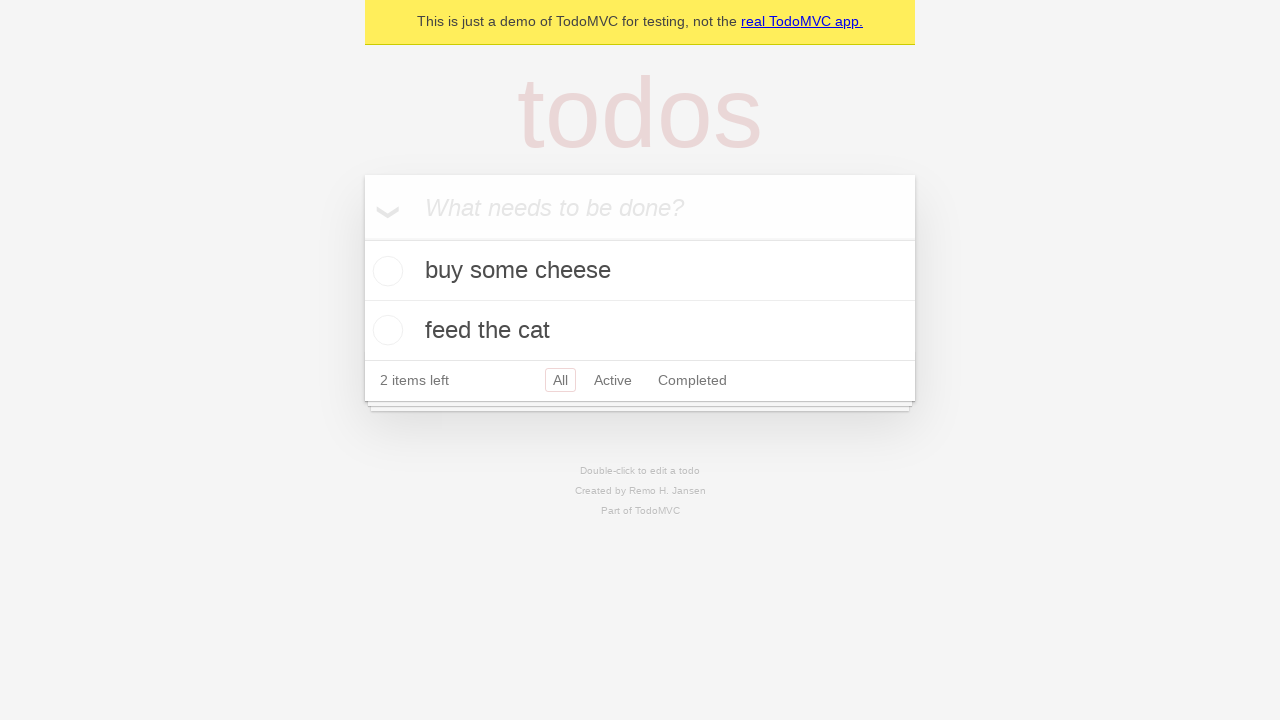

Second todo item appeared in the list, both todos now visible
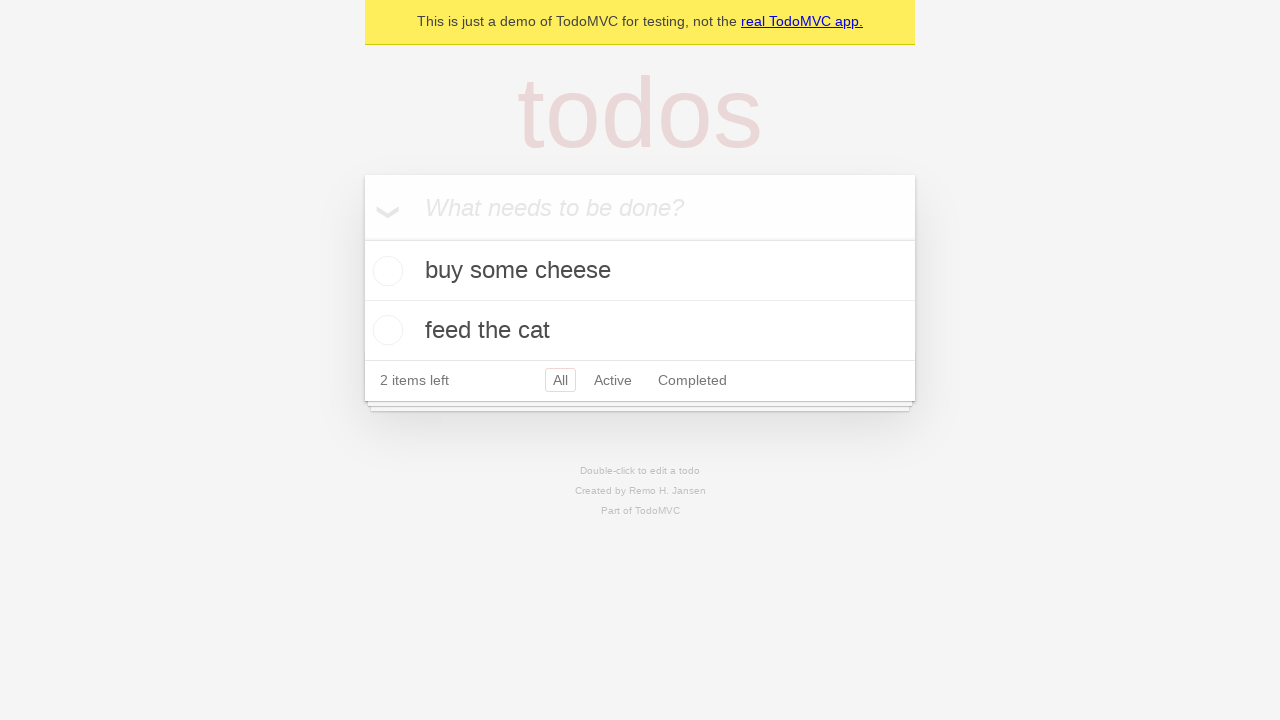

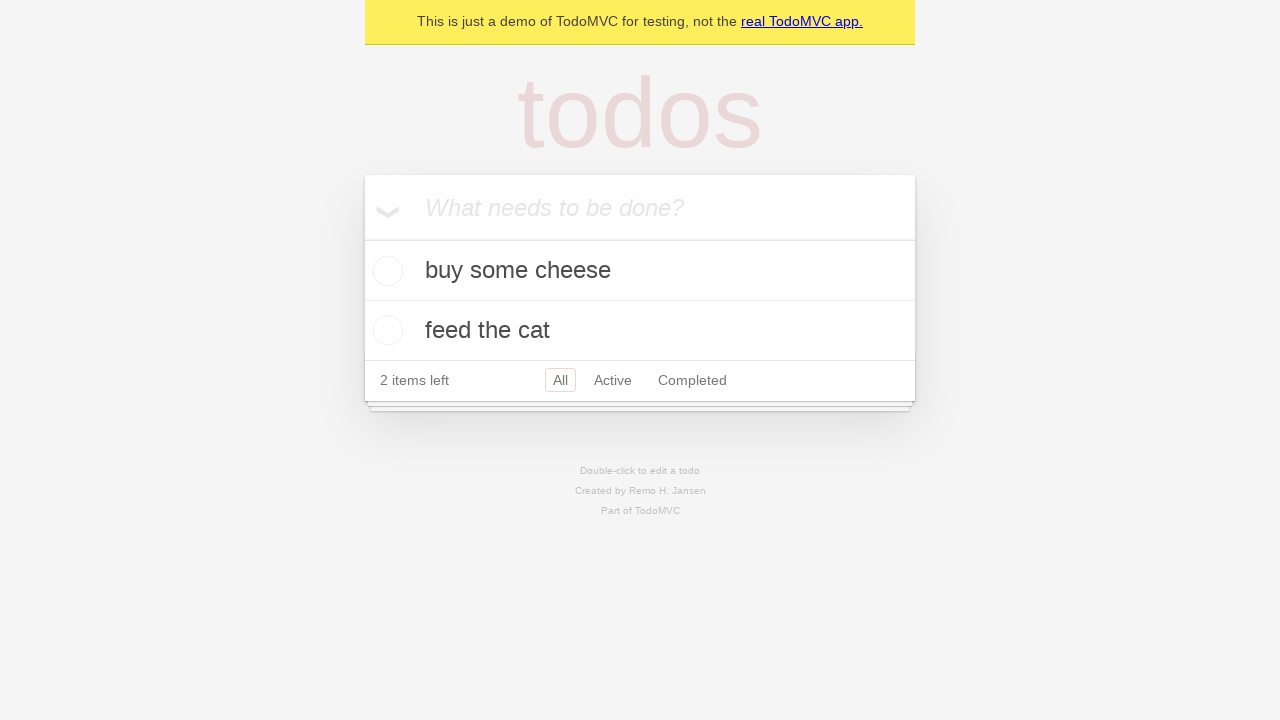